Tests that the text input field is cleared after adding a todo item

Starting URL: https://demo.playwright.dev/todomvc

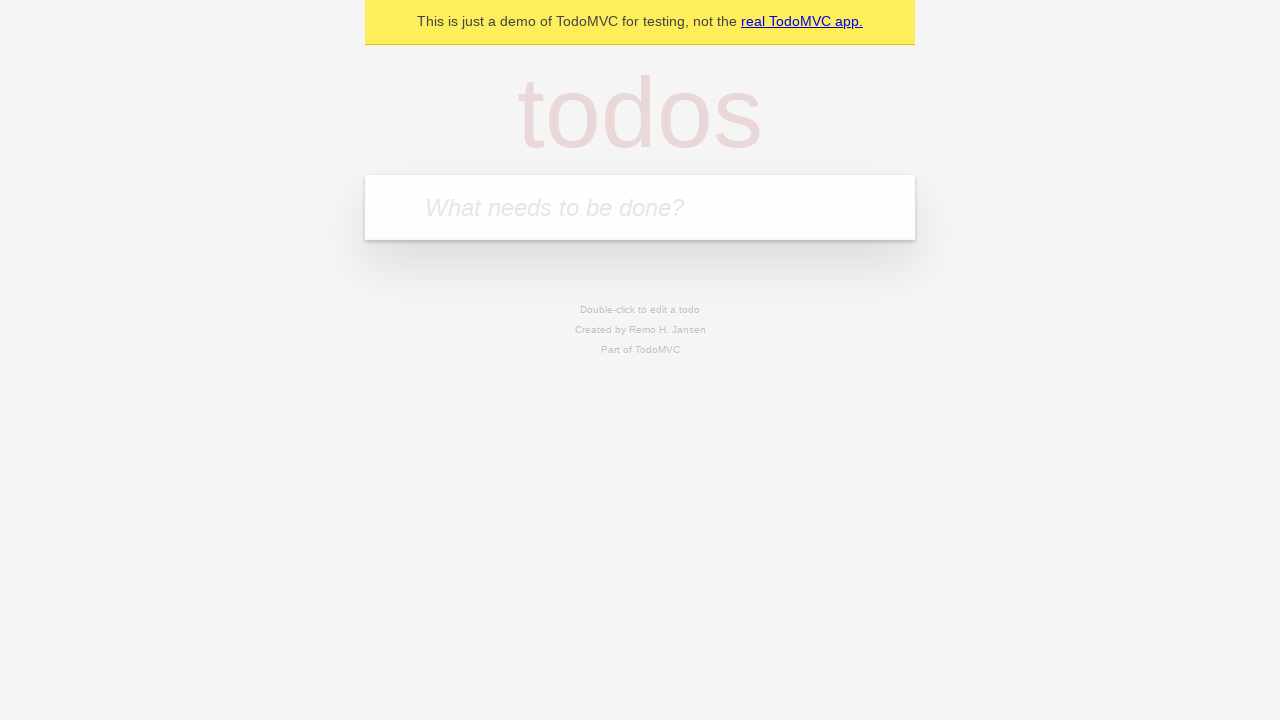

Located the todo input field
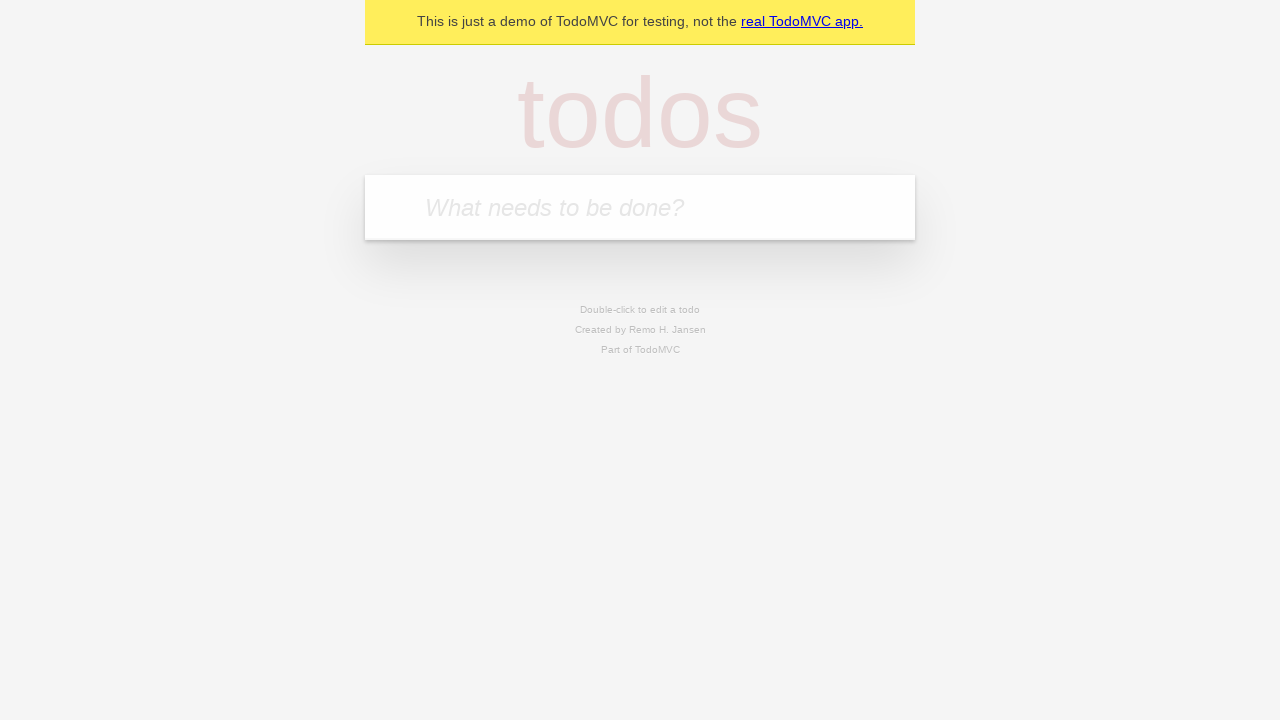

Filled todo input field with 'buy some cheese' on internal:attr=[placeholder="What needs to be done?"i]
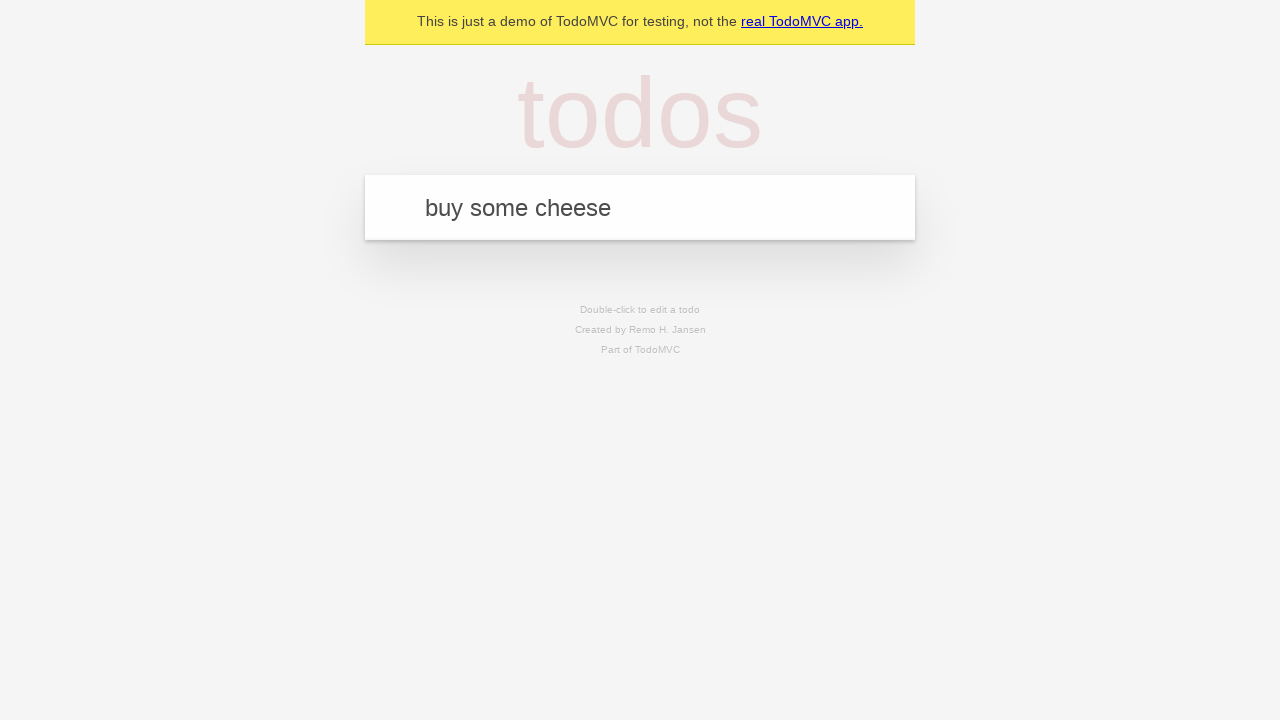

Pressed Enter to add the todo item on internal:attr=[placeholder="What needs to be done?"i]
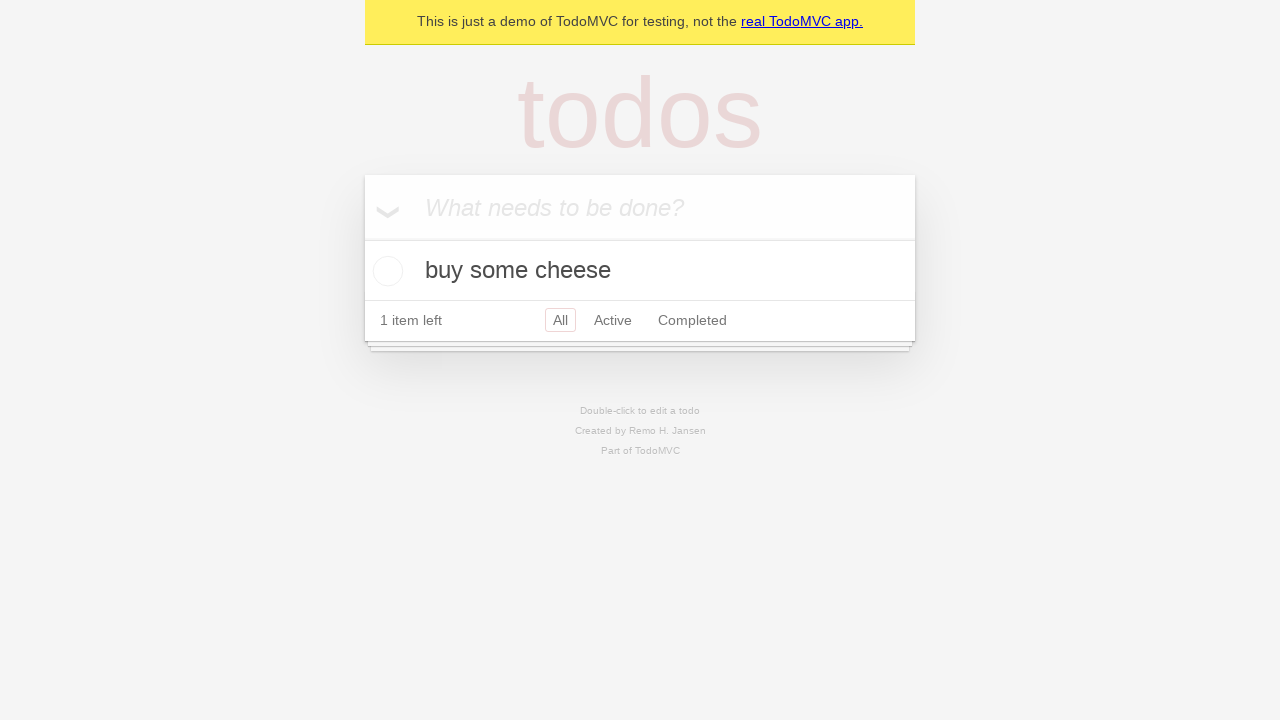

Todo item appeared in the list
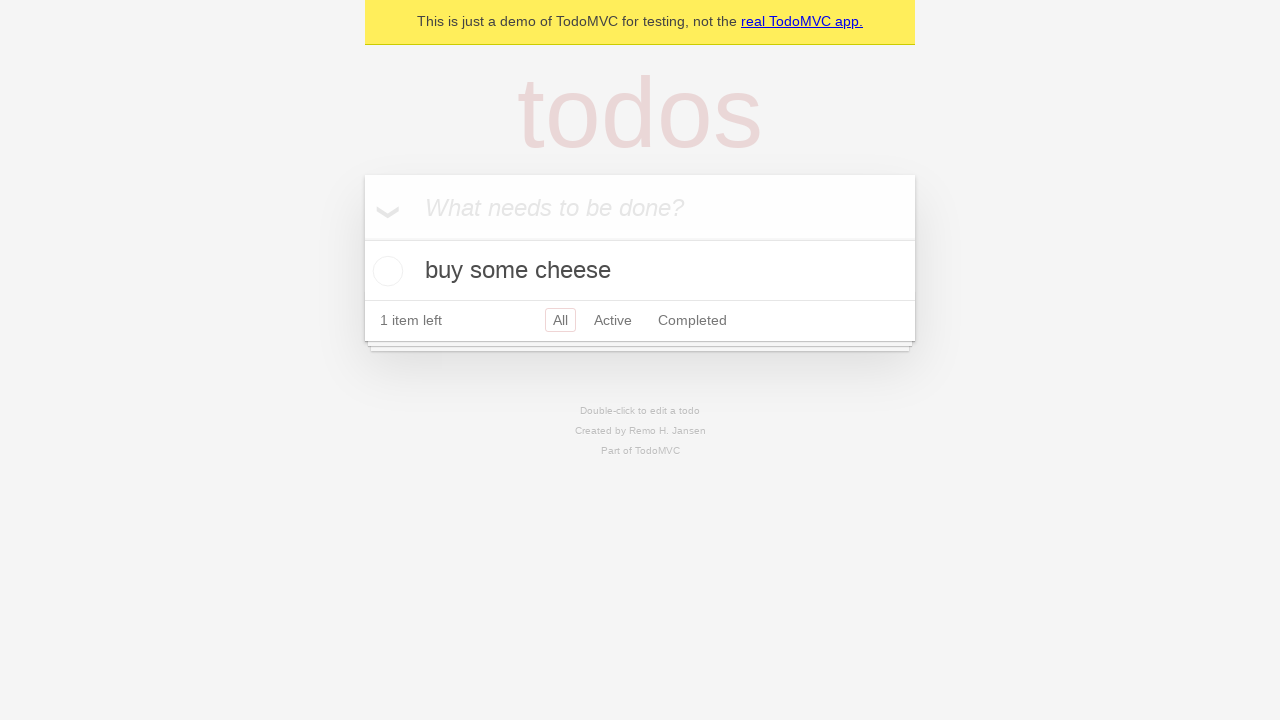

Verified that the text input field is cleared after adding the item
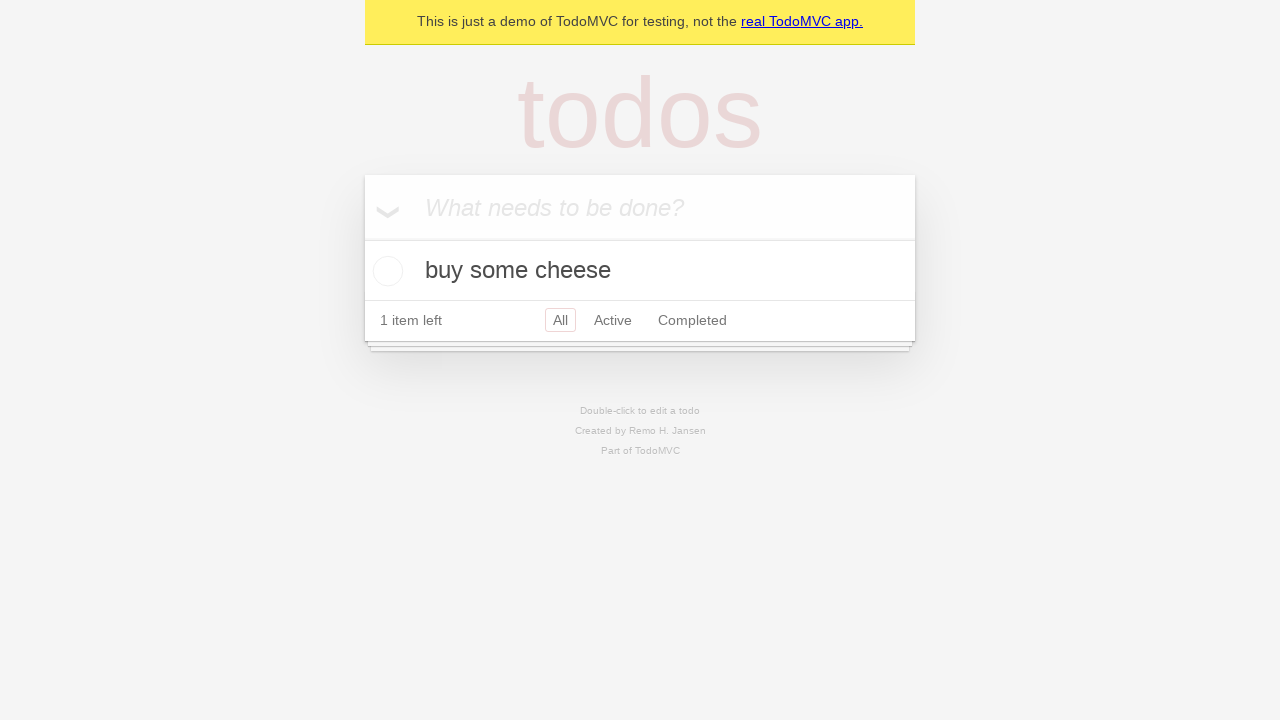

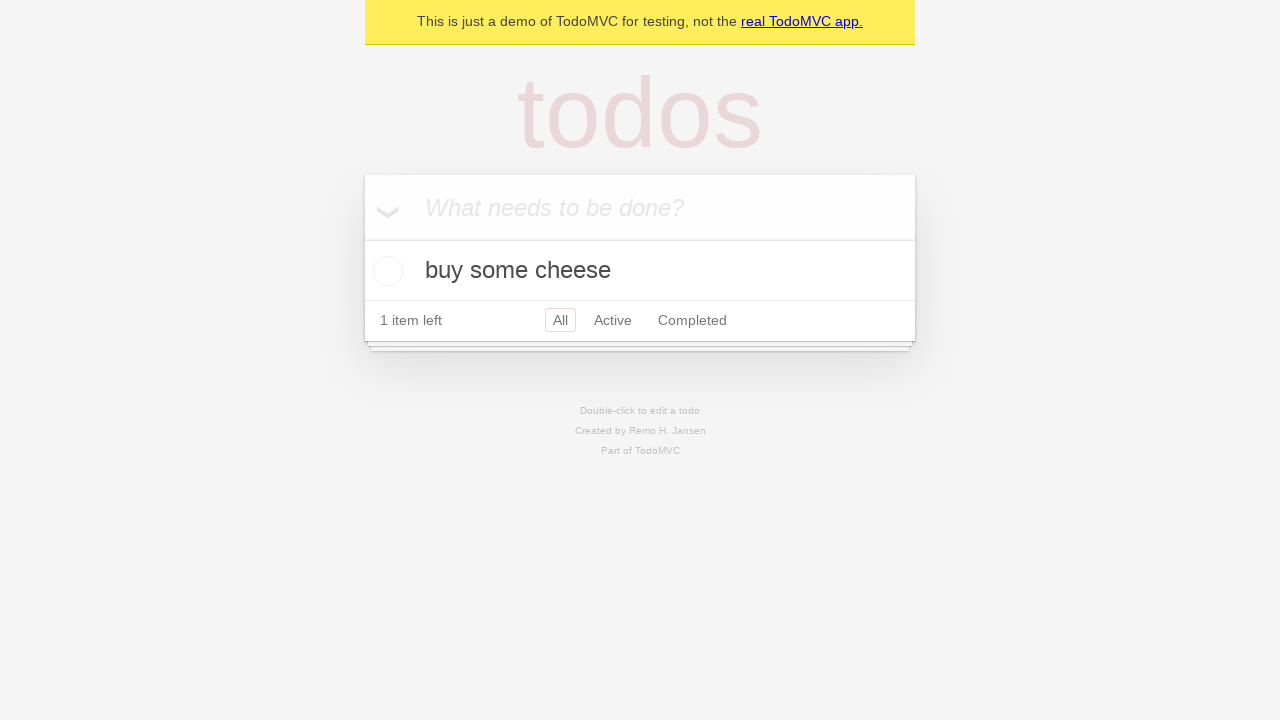